Tests dropdown selection functionality by selecting an option and verifying the selected value in an iframe context

Starting URL: https://www.w3schools.com/tags/tryit.asp?filename=tryhtml_select

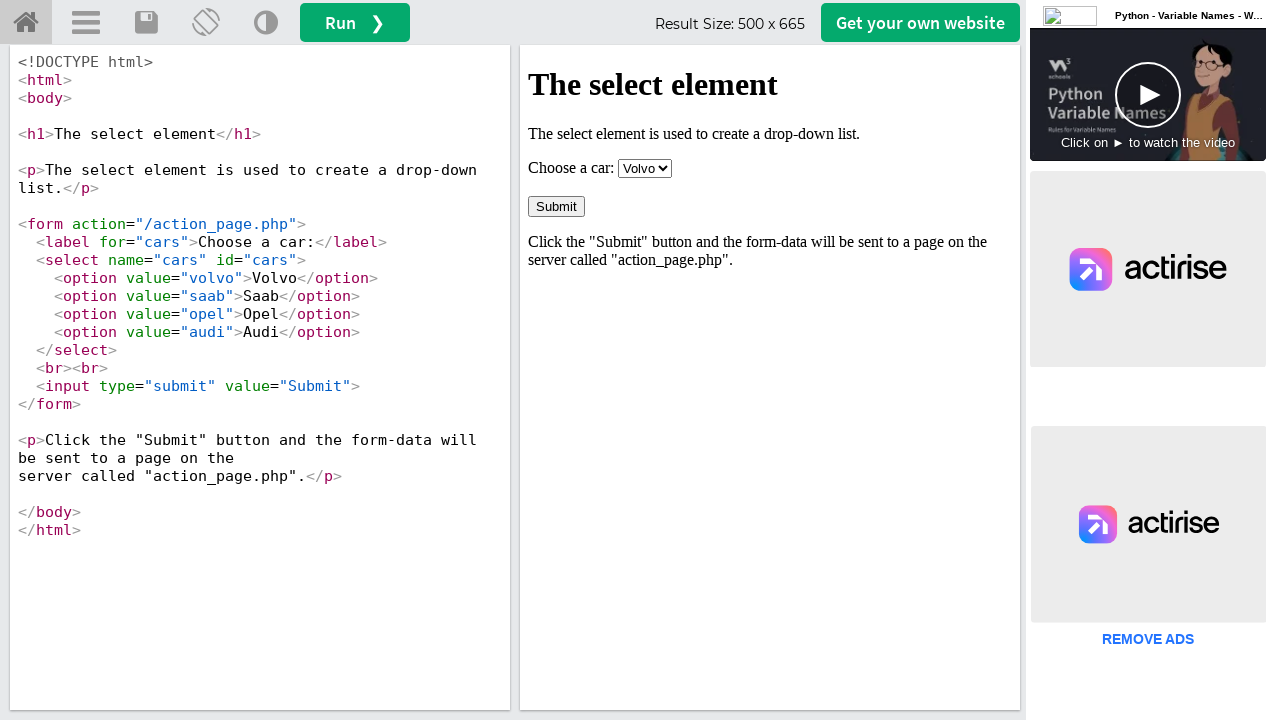

Located iframe with ID 'iframeResult' containing dropdown
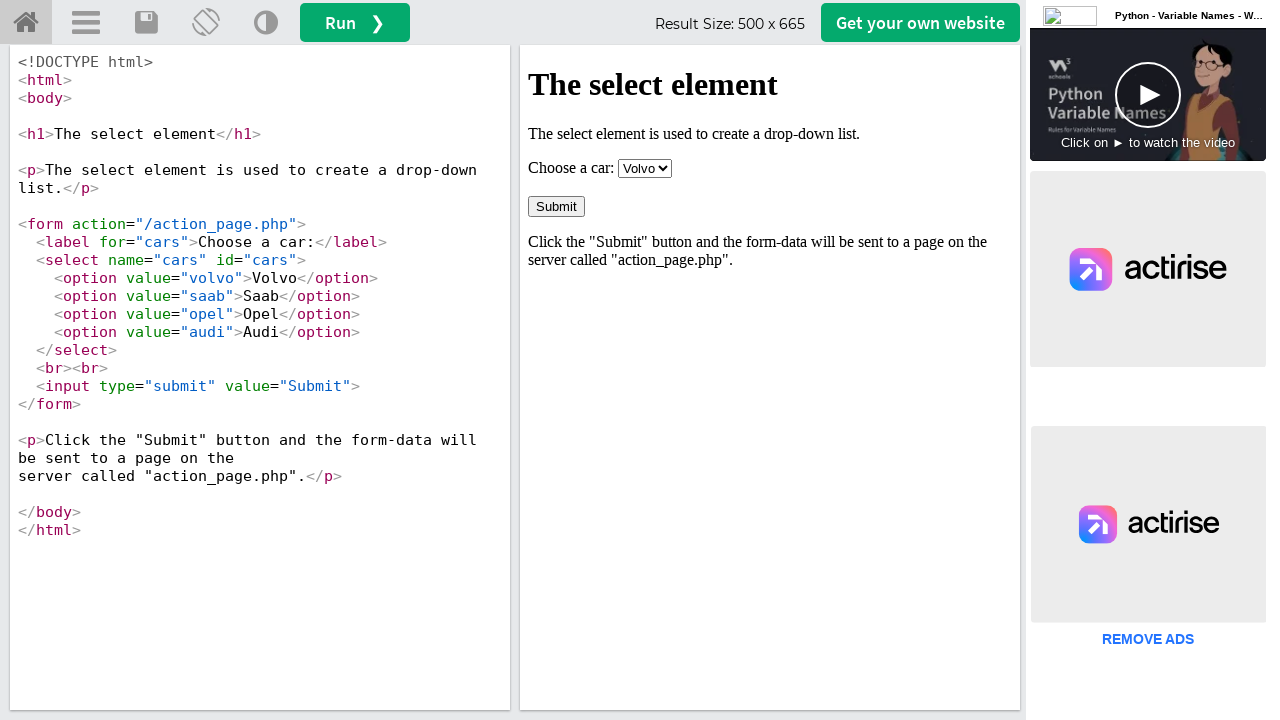

Selected 'opel' option from dropdown with ID 'cars' on iframe#iframeResult >> internal:control=enter-frame >> #cars
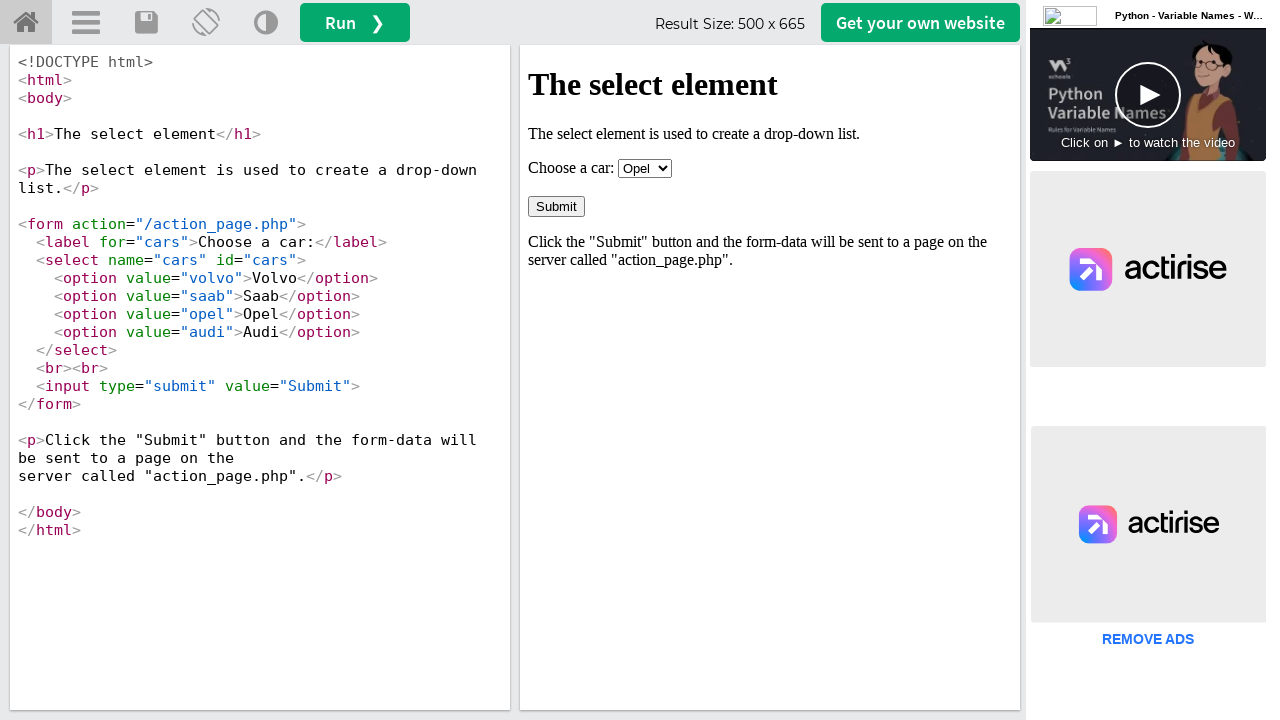

Retrieved selected value from dropdown to verify 'opel' was selected
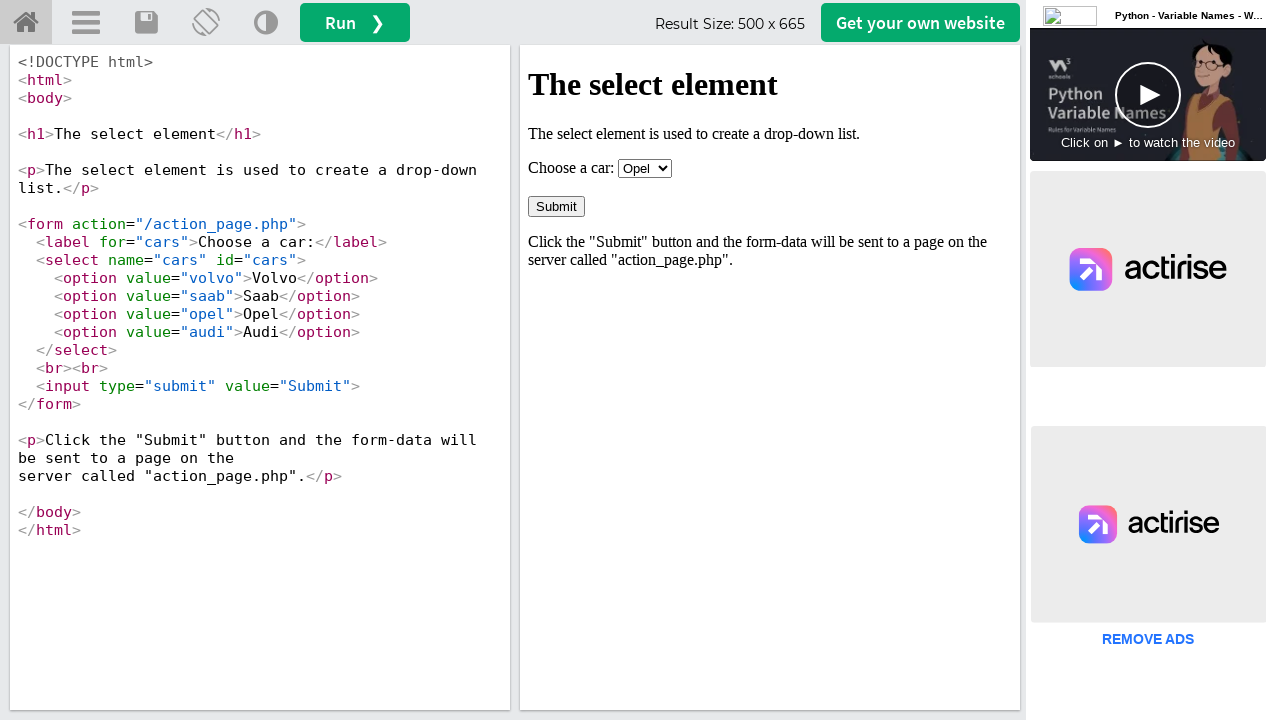

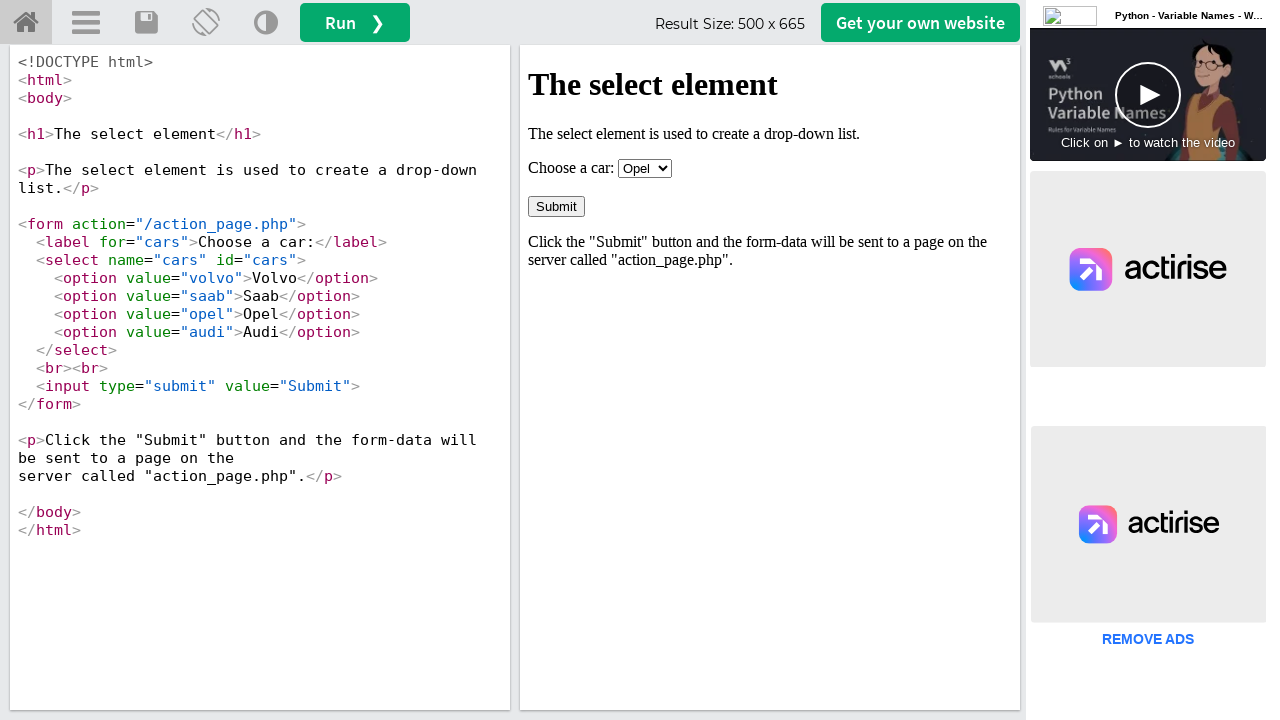